Tests that the "No" radio button is disabled and cannot be selected

Starting URL: https://demoqa.com/radio-button

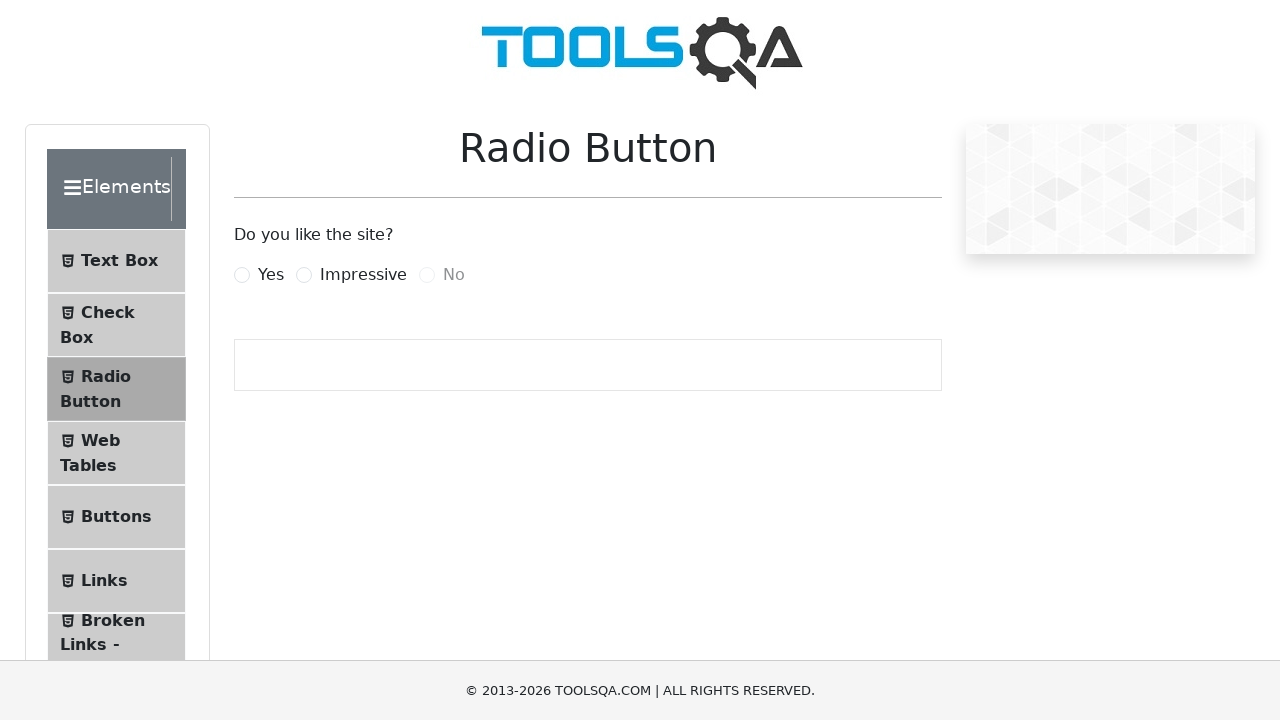

Navigated to radio button test page
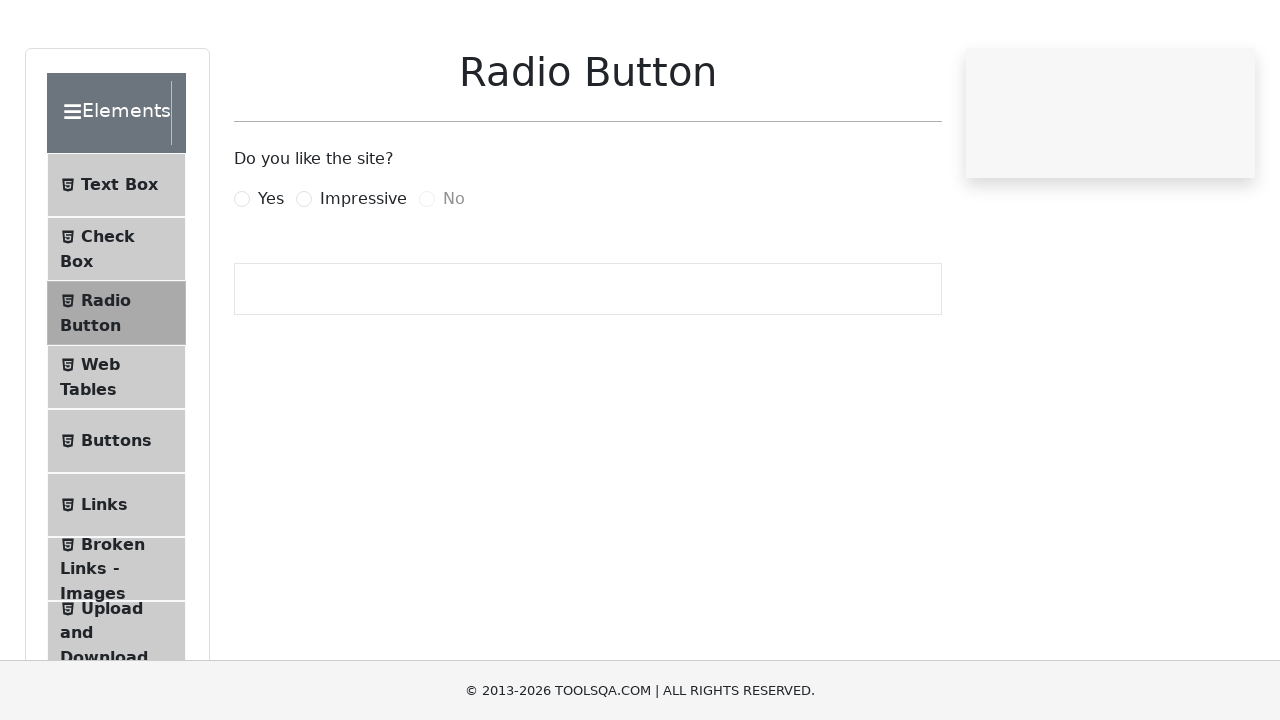

Located the 'No' radio button element
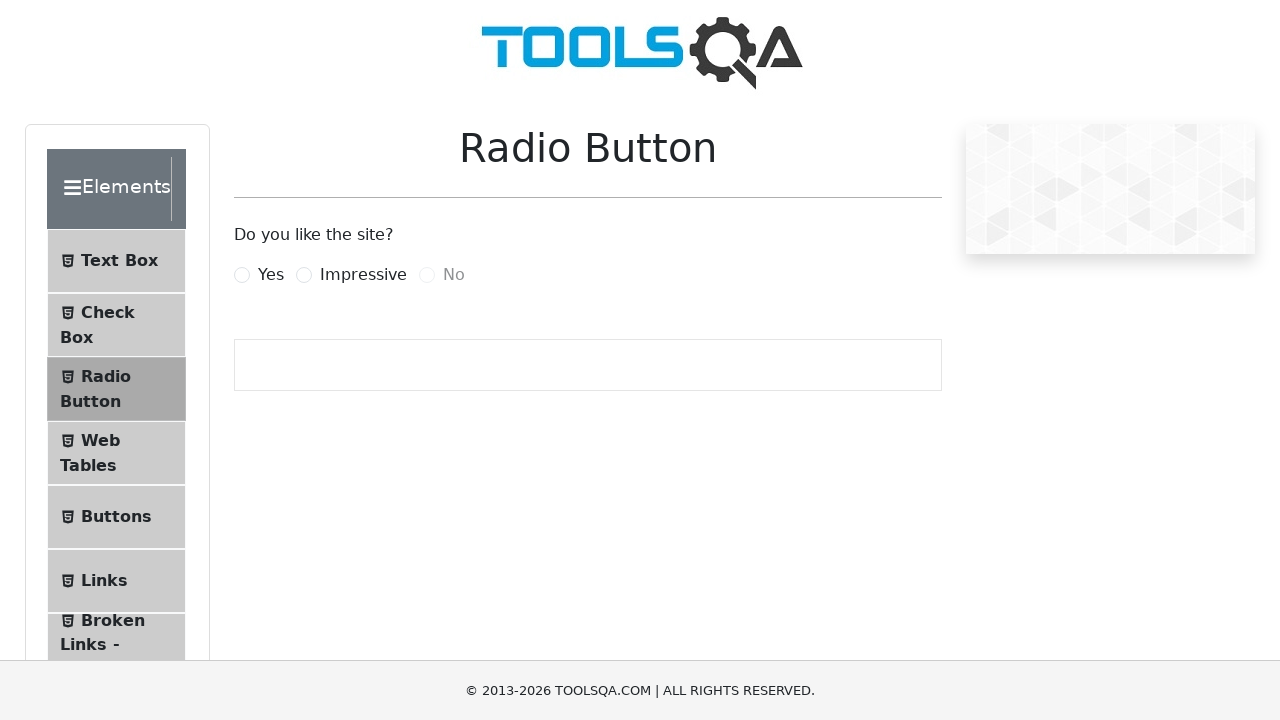

Verified that the 'No' radio button is disabled
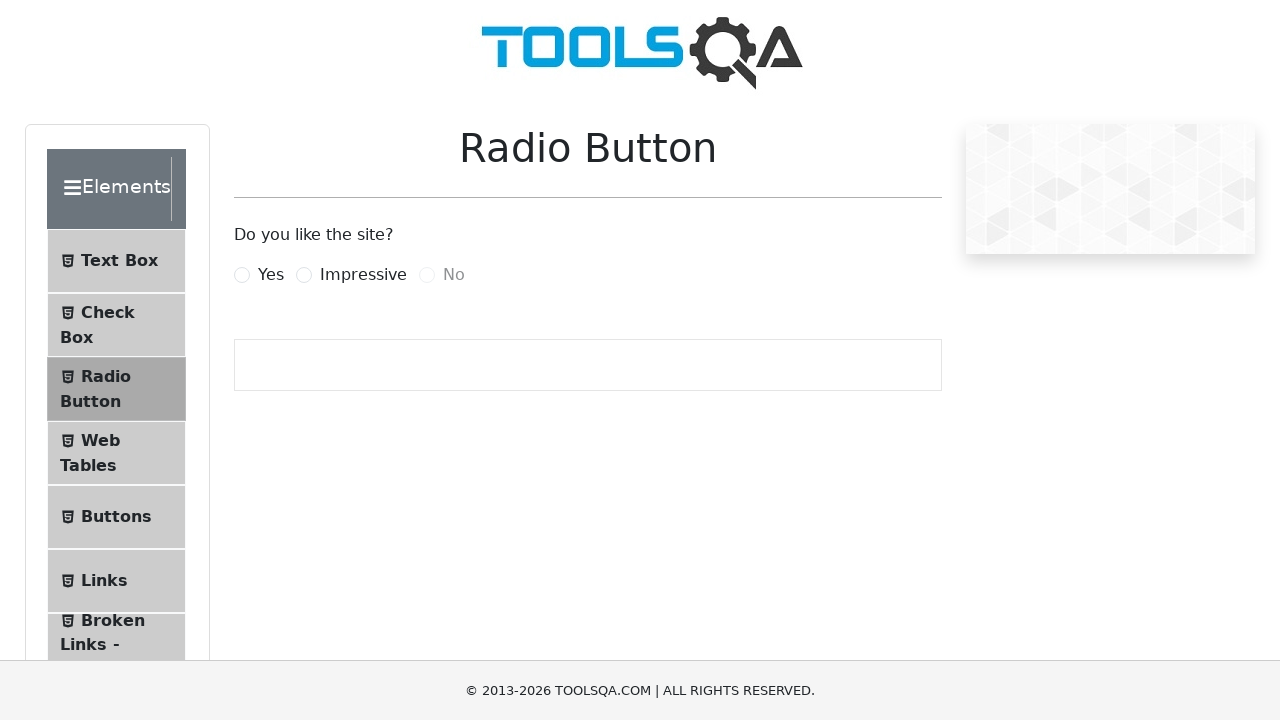

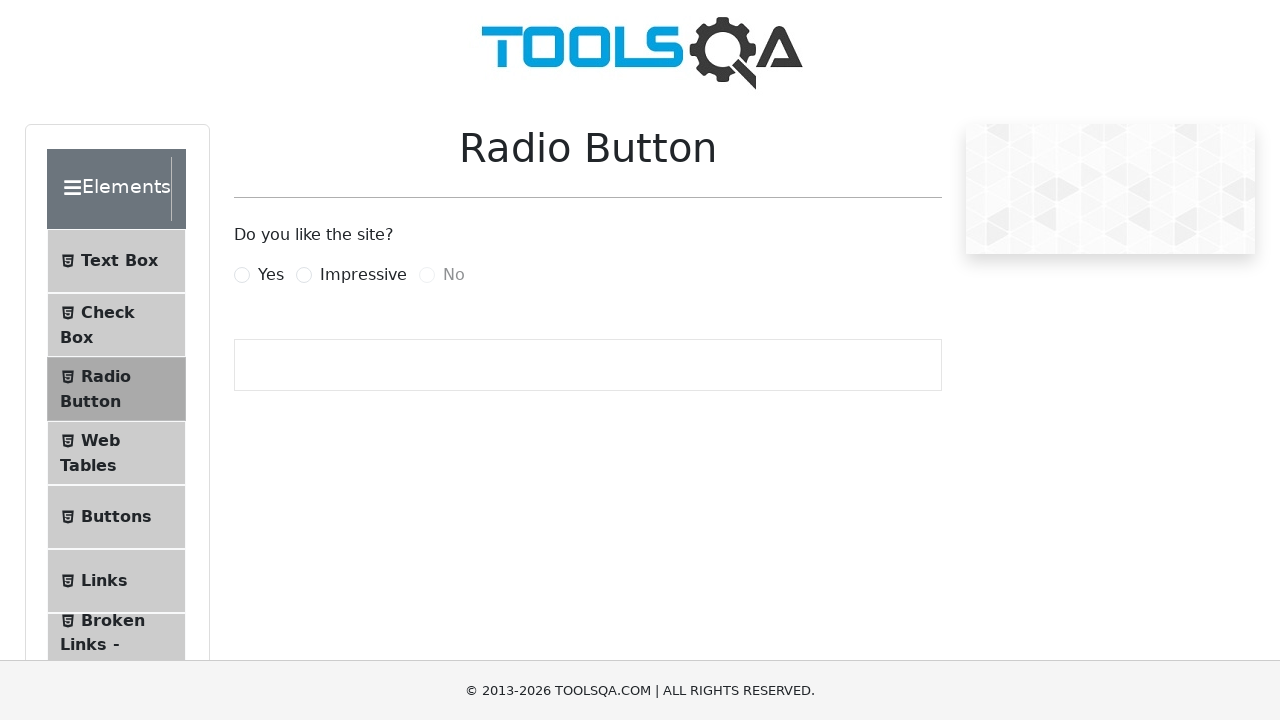